Navigates to the NIST ESTAR (Stopping Power and Range Tables for Electrons) database, selects a material from the dropdown, submits the form, configures various data output options by clicking checkboxes, and submits to view results in different formats.

Starting URL: https://physics.nist.gov/PhysRefData/Star/Text/ESTAR.html

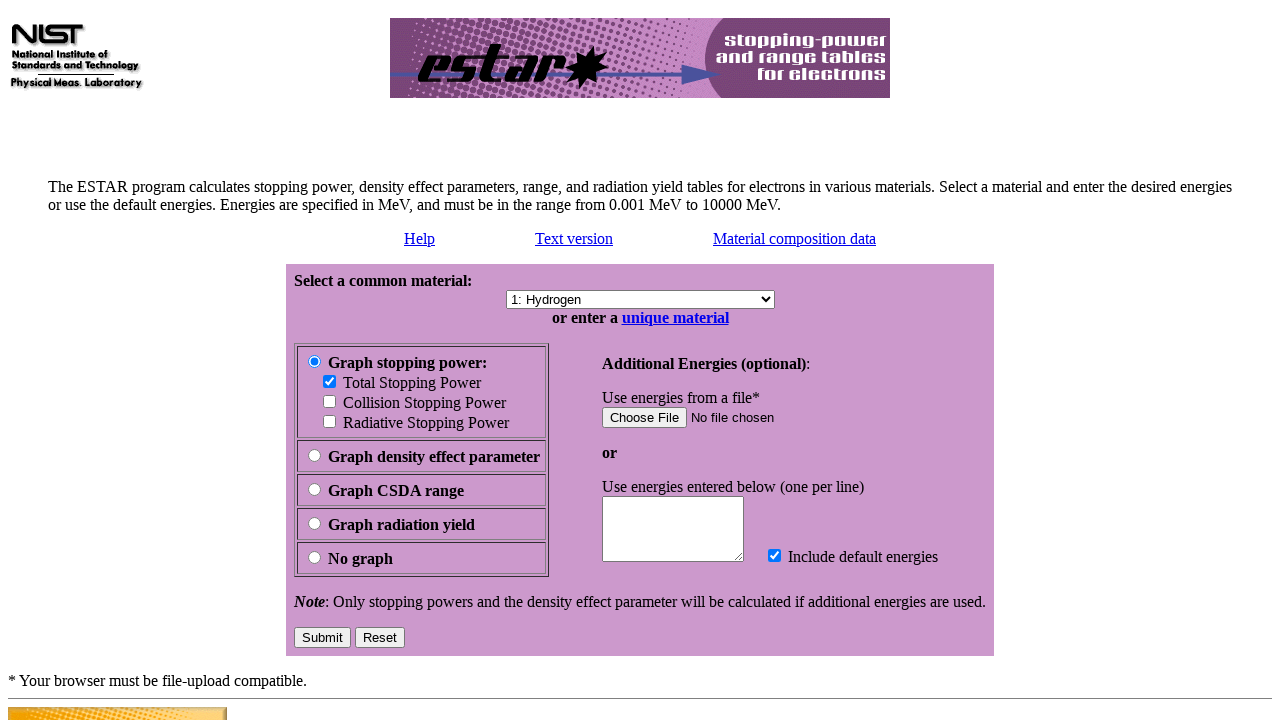

Selected material with value 276 from dropdown on //select
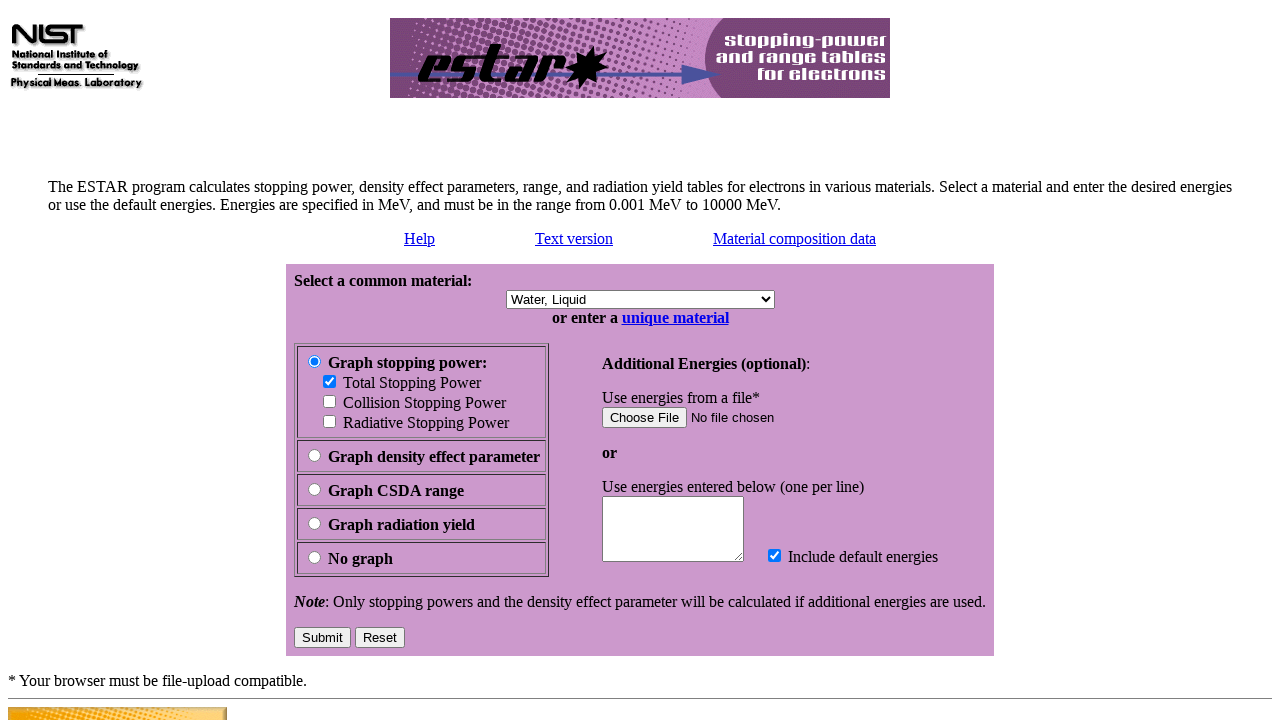

Clicked submit button to proceed to form options at (322, 638) on xpath=//input[@type='submit']
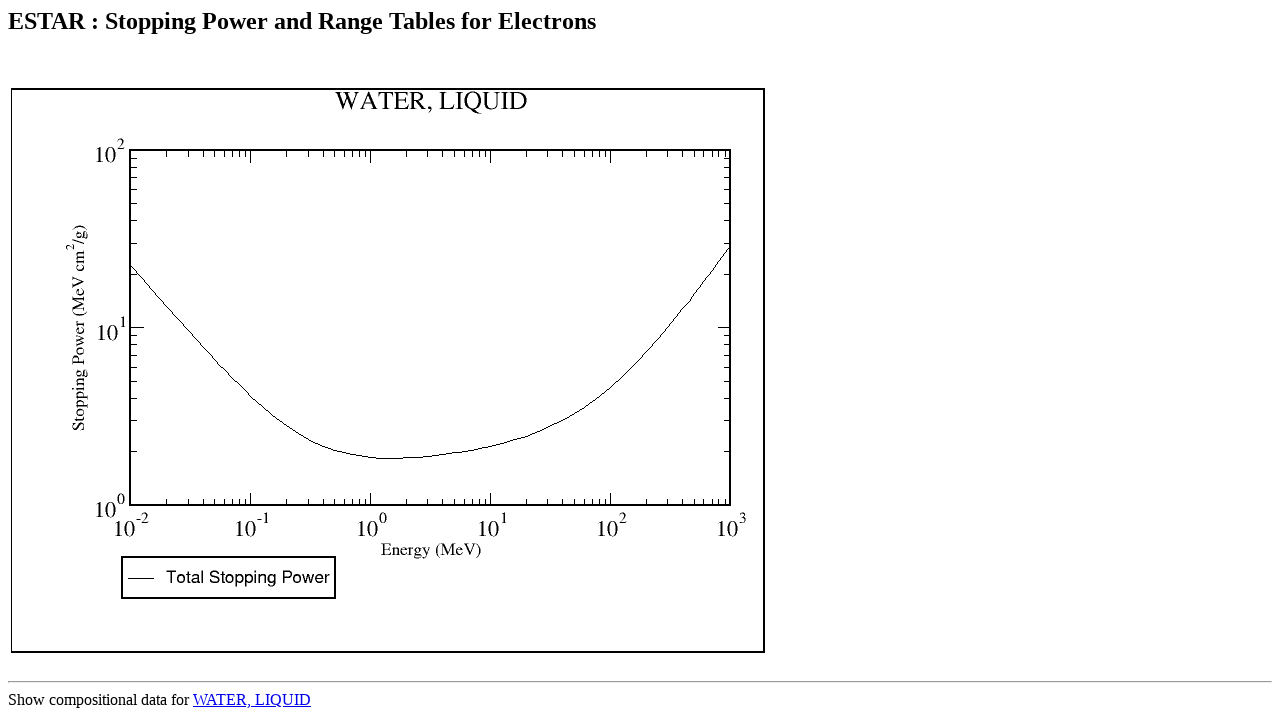

Waited for page to load (networkidle)
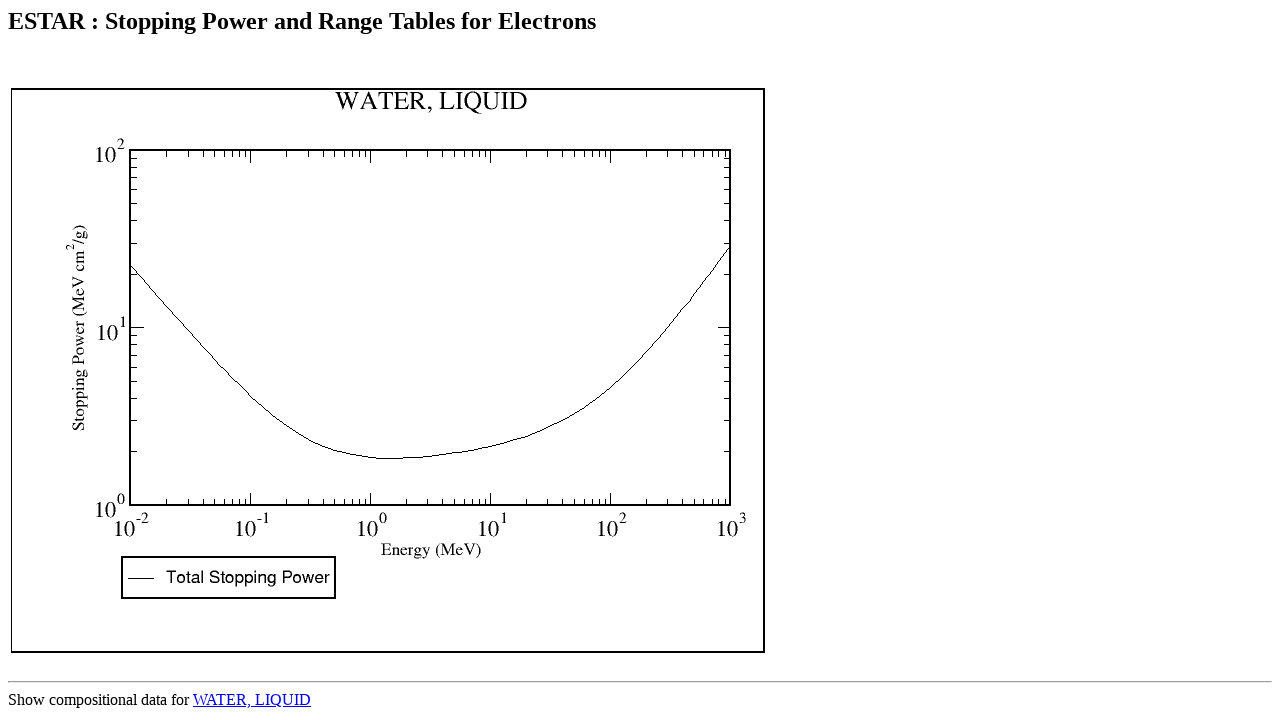

Clicked electron stopping power checkbox at (252, 361) on xpath=//table/thead/tr[2]/th[1]/input
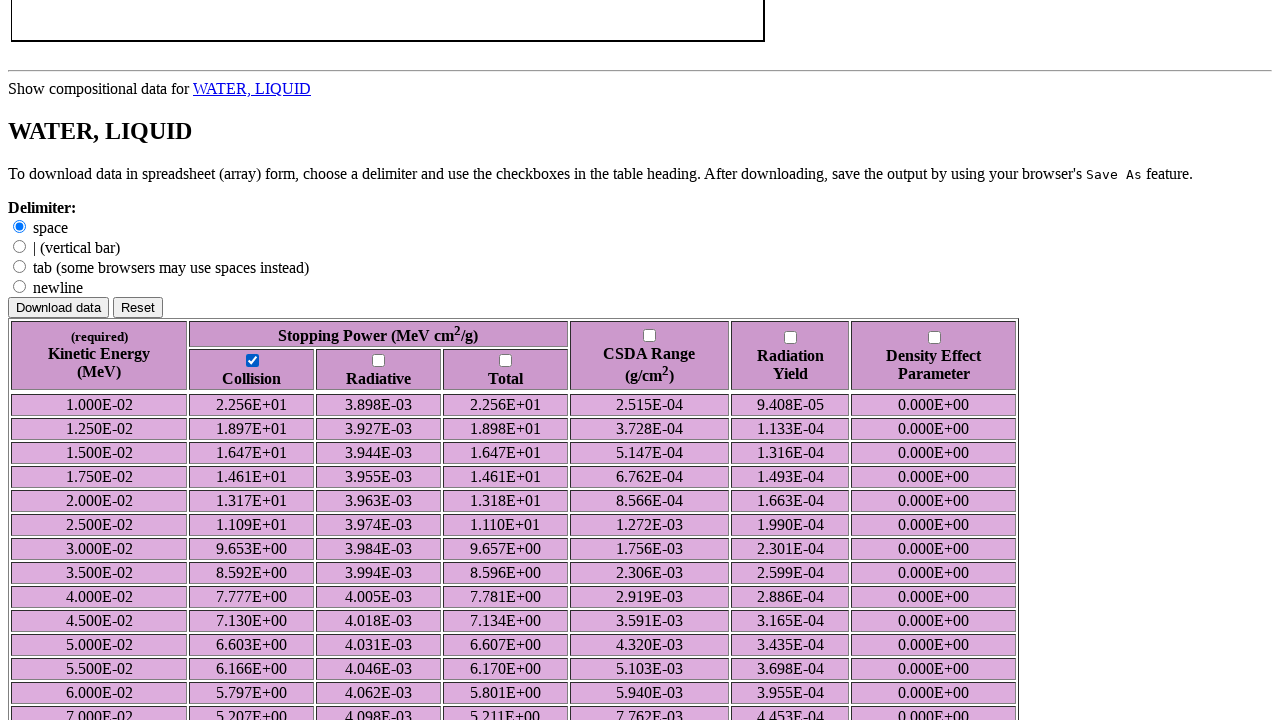

Clicked nuclear stopping power checkbox at (379, 361) on xpath=//table/thead/tr[2]/th[2]/input
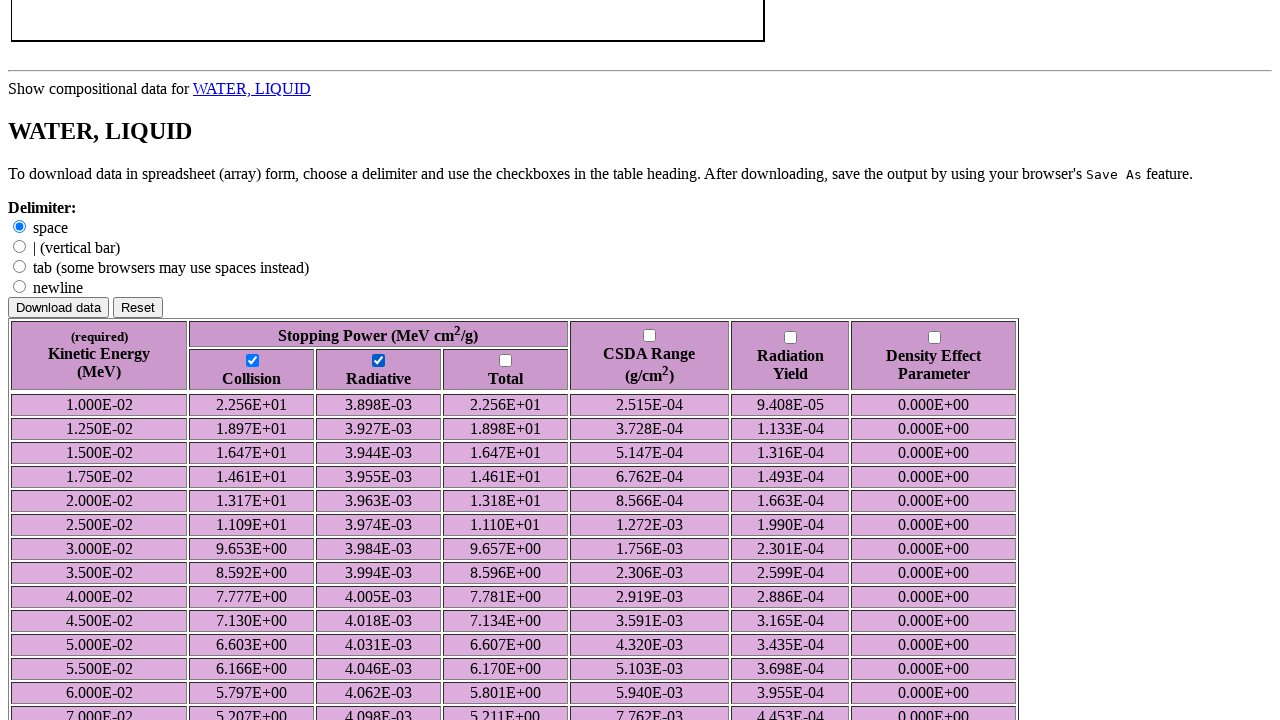

Clicked total stopping power checkbox at (506, 361) on xpath=//table/thead/tr[2]/th[3]/input
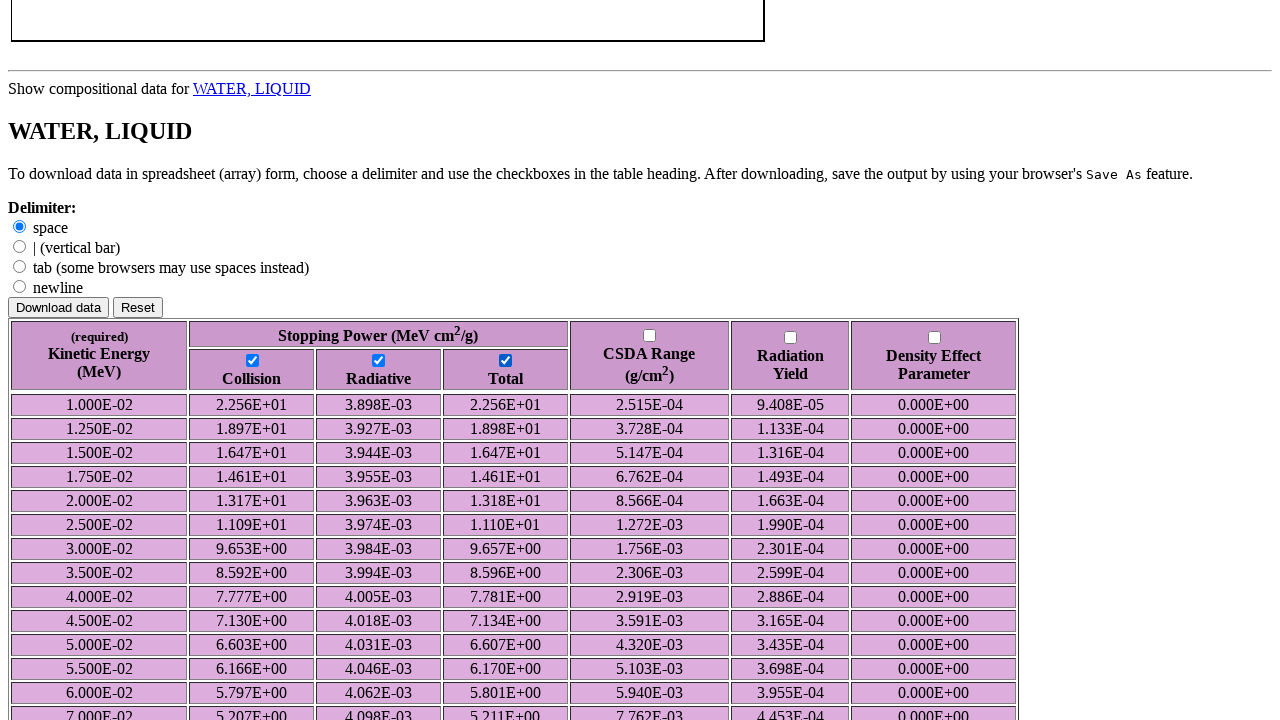

Clicked CSDA range checkbox at (650, 335) on xpath=//table/thead/tr[1]/th[3]/input
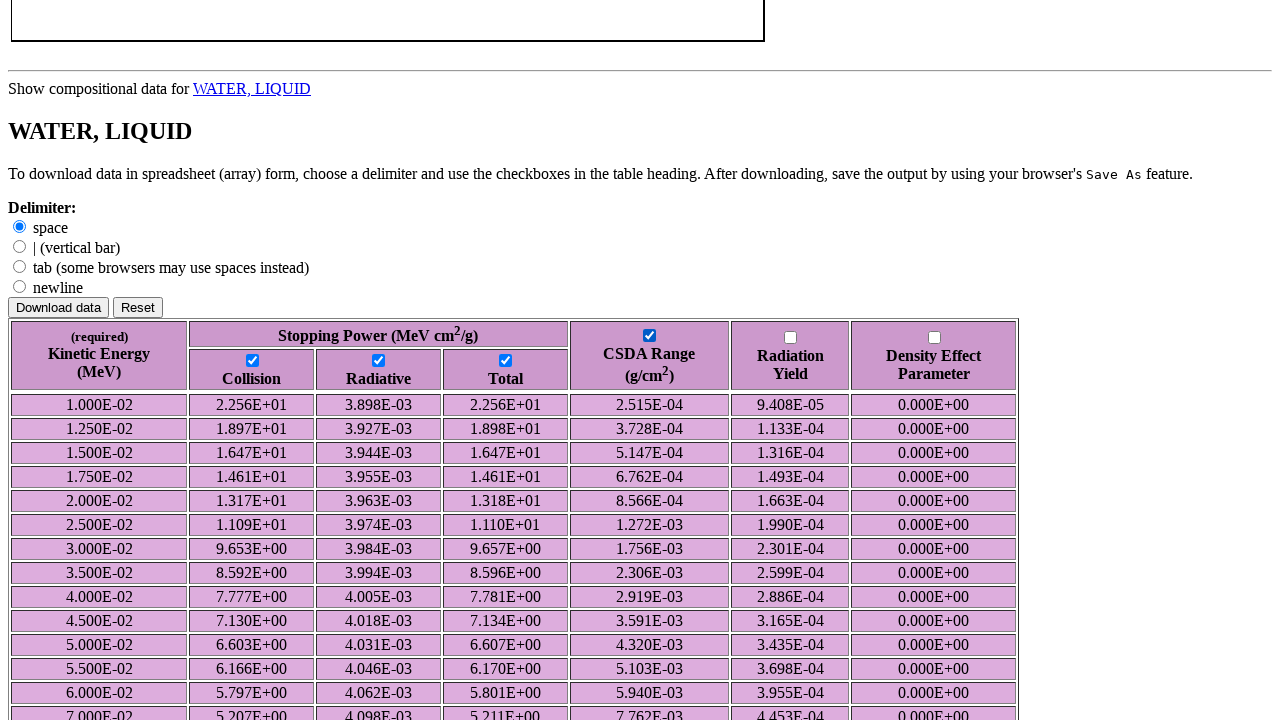

Clicked projected range checkbox at (791, 337) on xpath=//table/thead/tr[1]/th[4]/input
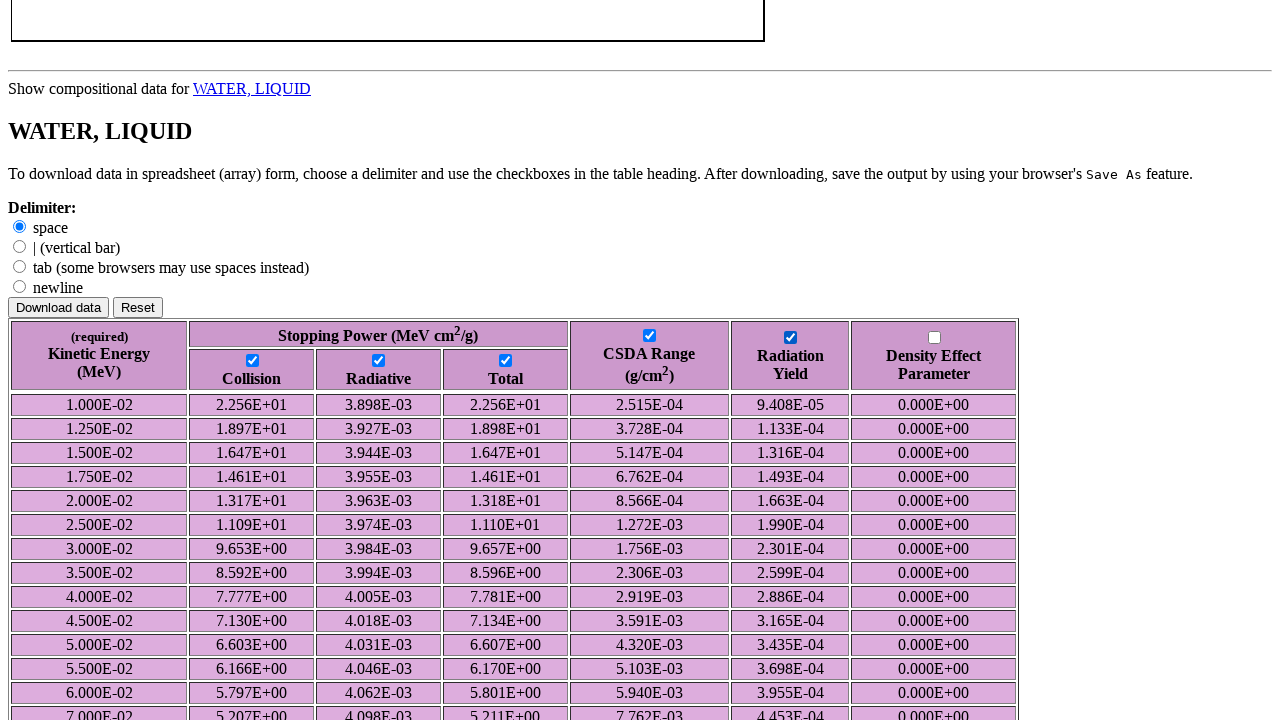

Clicked detour factor checkbox at (934, 337) on xpath=//table/thead/tr[1]/th[5]/input
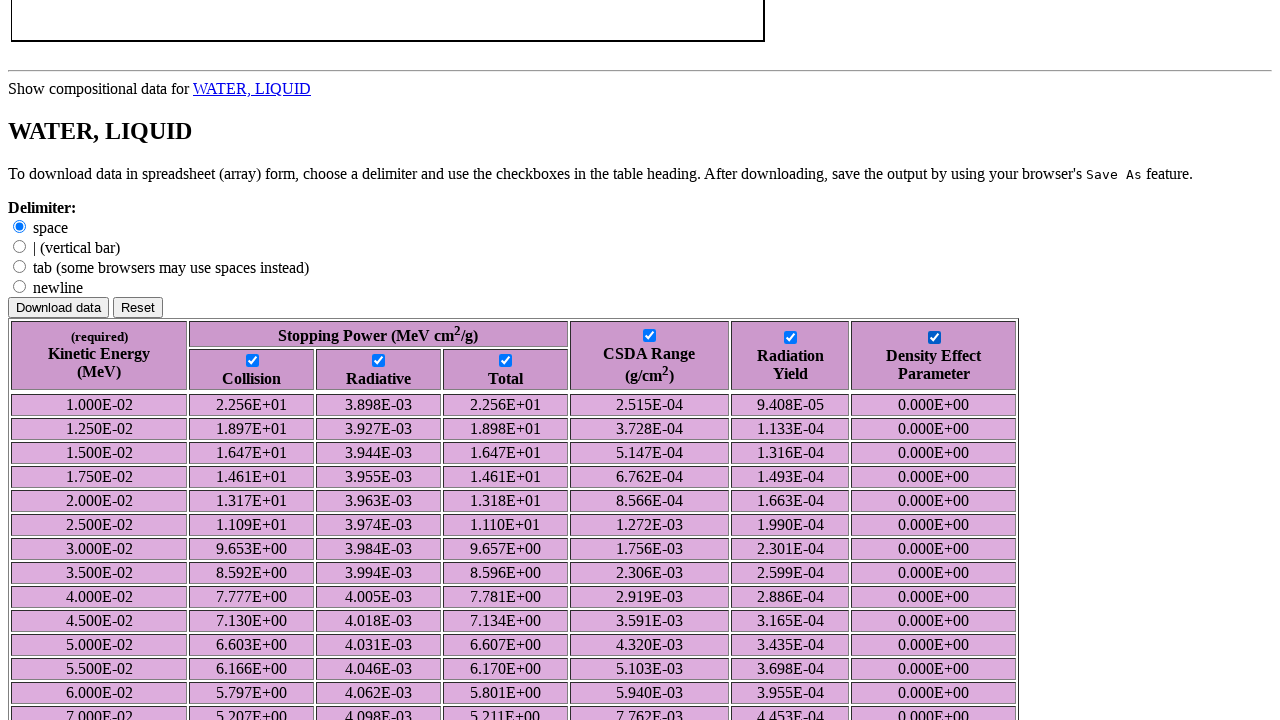

Clicked tab delimiter submit button at (20, 266) on xpath=//form//input[3]
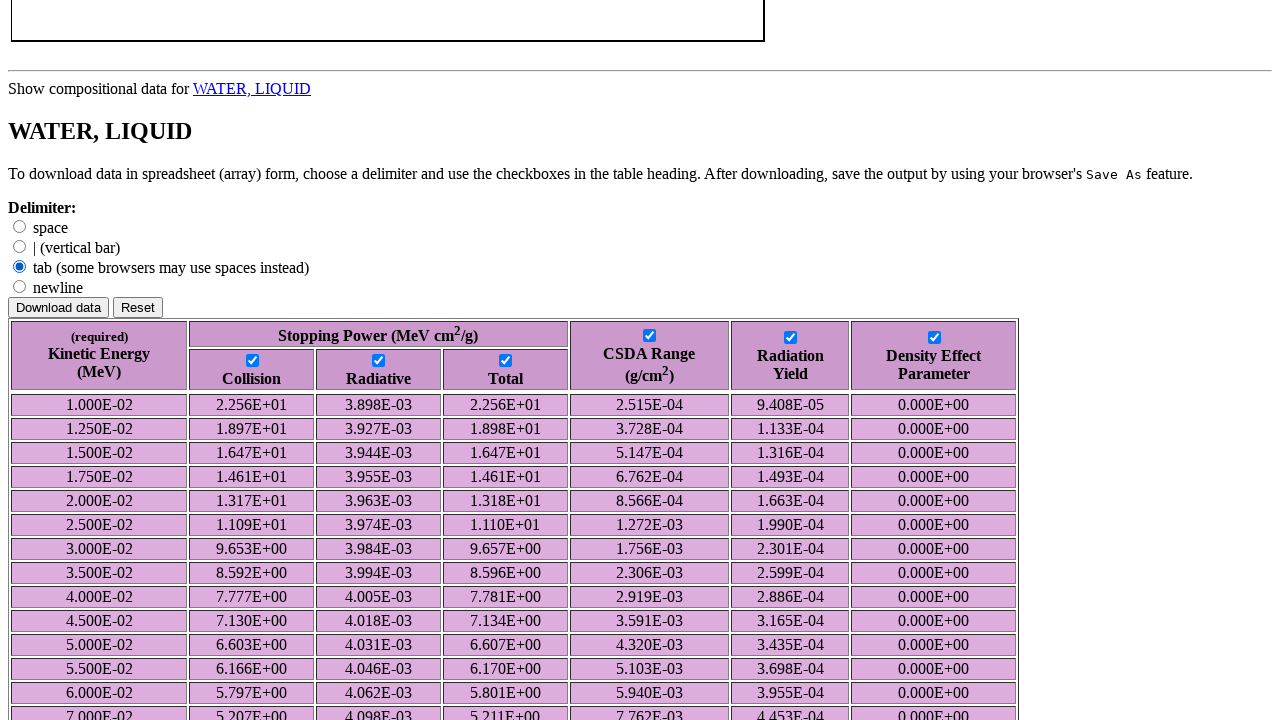

Clicked download data submit button at (58, 307) on xpath=//form//input[5]
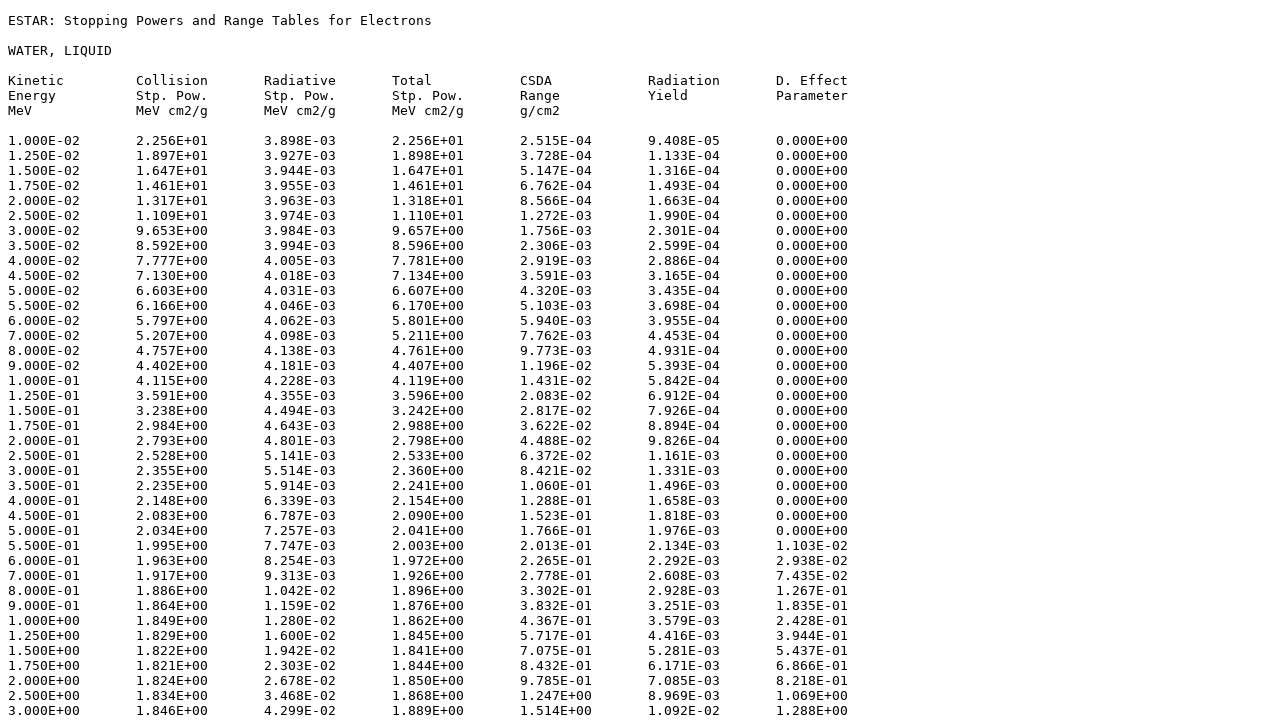

Waited 2 seconds for results to load
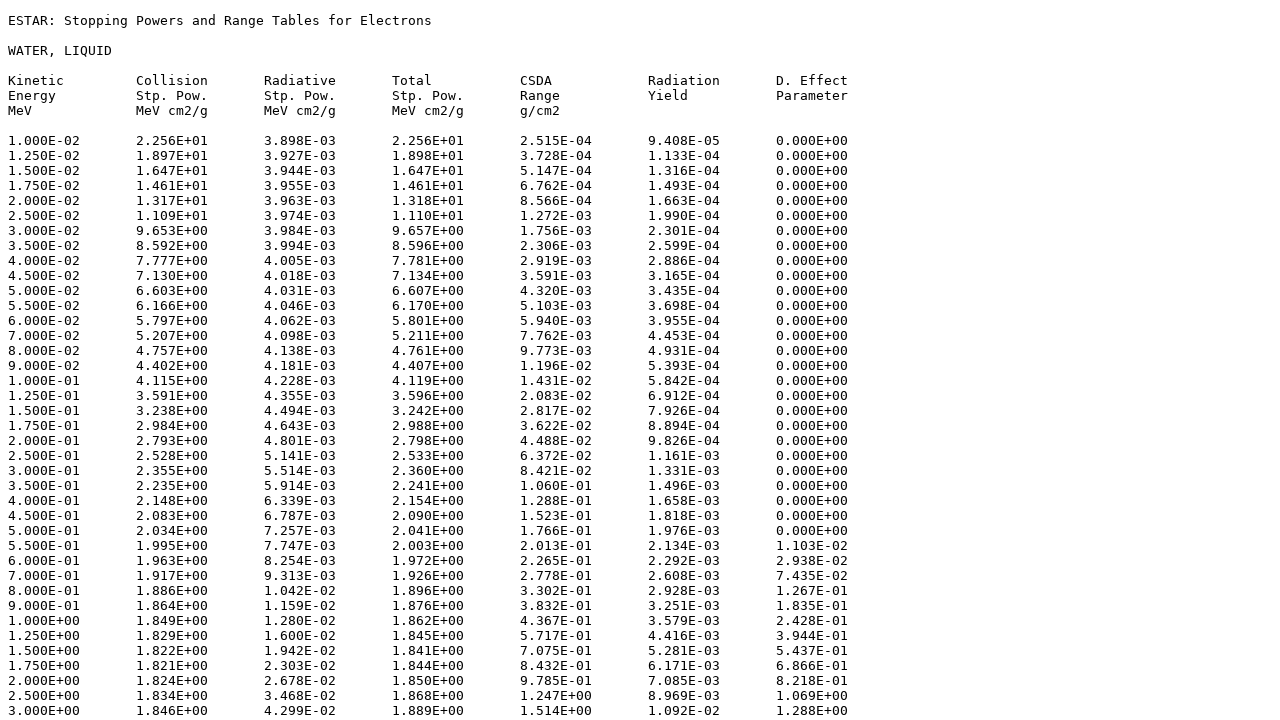

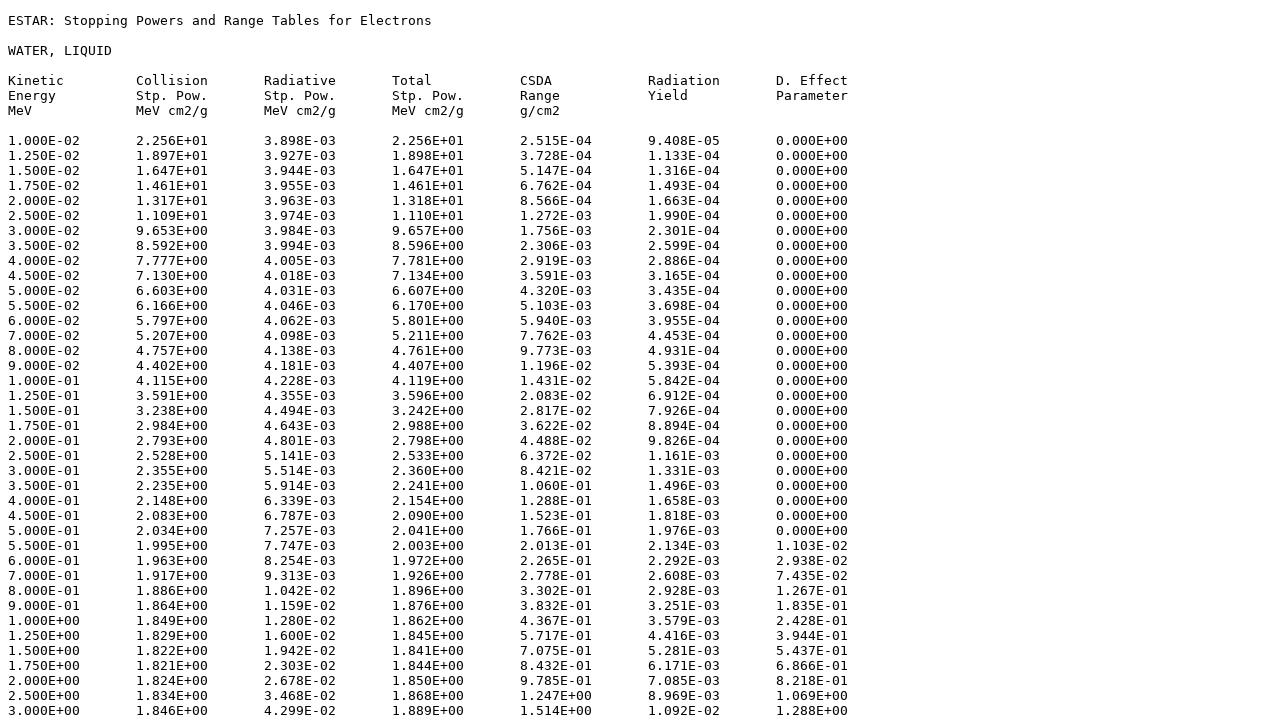